Tests JavaScript alert handling by clicking a button to trigger an alert, accepting it, and verifying the result message

Starting URL: https://the-internet.herokuapp.com/javascript_alerts

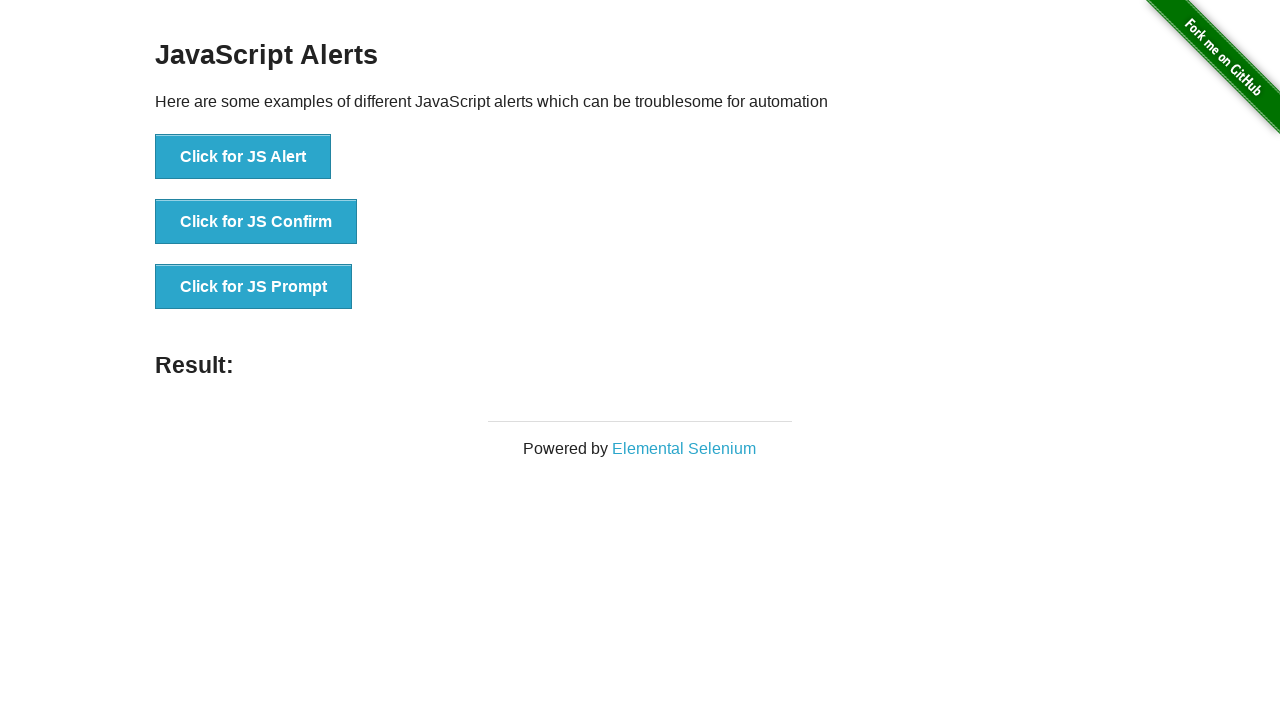

Clicked button to trigger JavaScript alert at (243, 157) on xpath=//button[@onclick='jsAlert()']
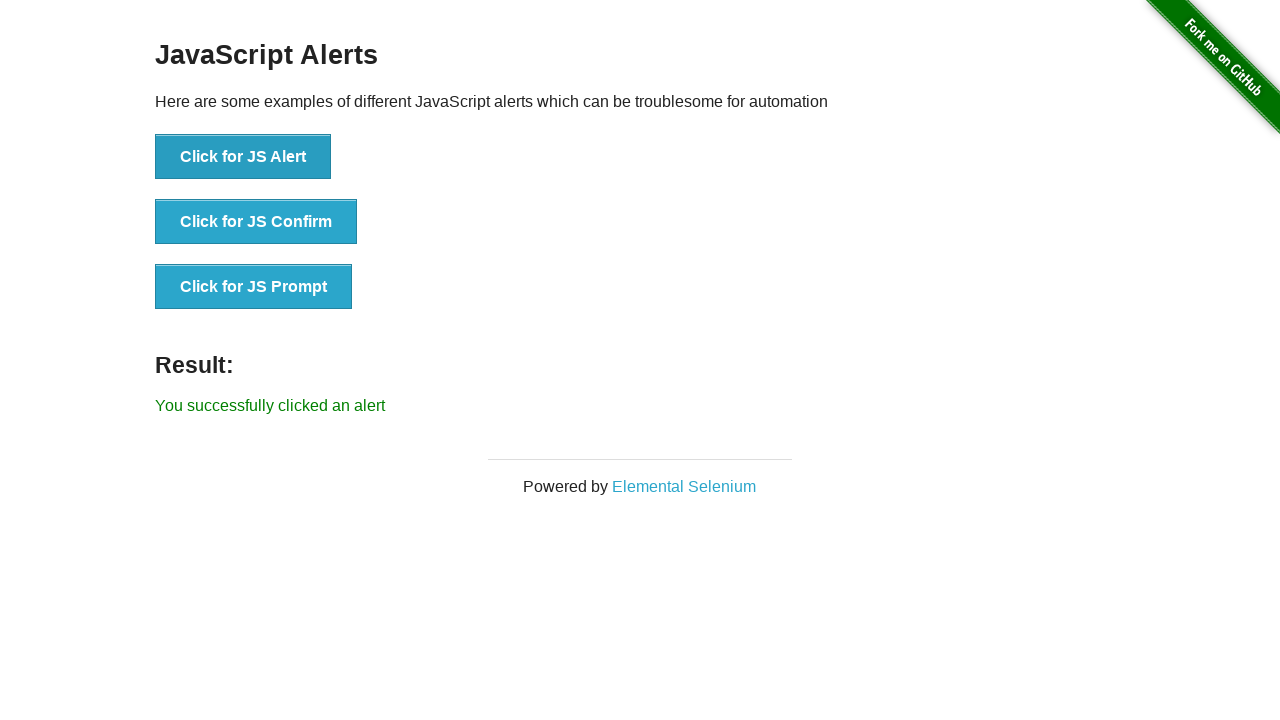

Set up dialog handler to accept alerts
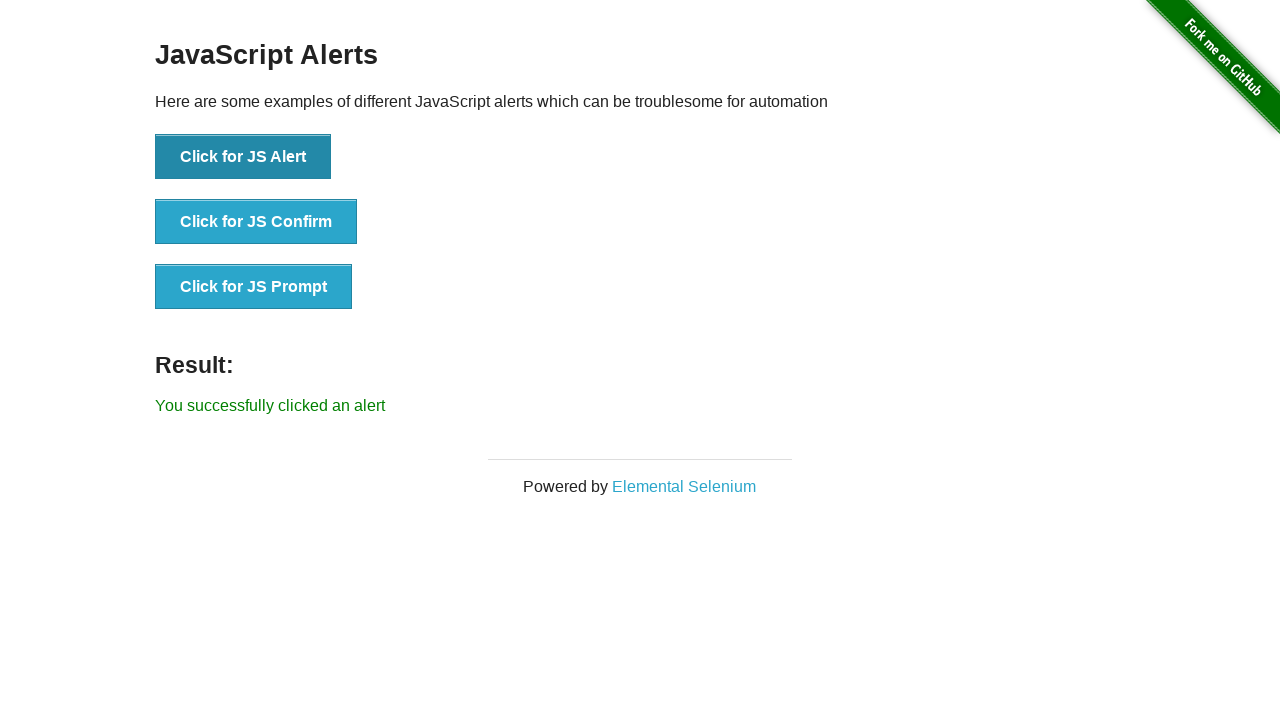

Clicked button again to trigger alert with handler active at (243, 157) on xpath=//button[@onclick='jsAlert()']
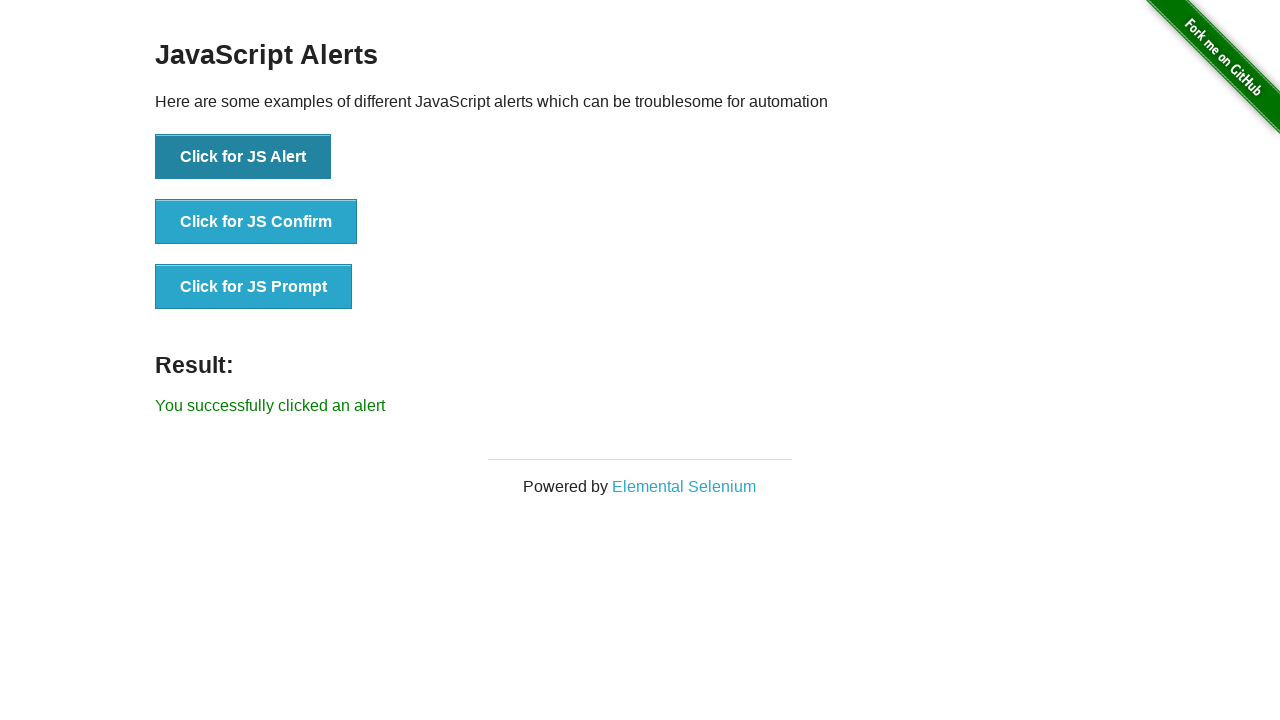

Retrieved result text from page
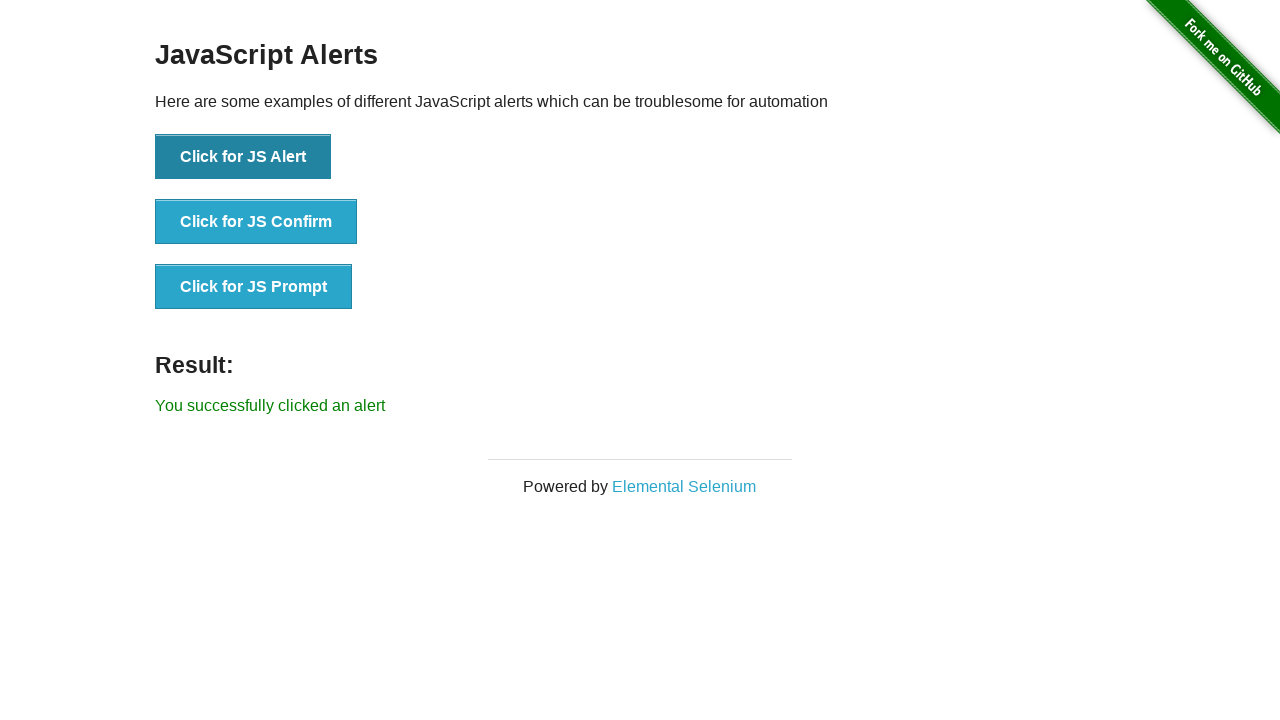

Verified result message: 'You successfully clicked an alert'
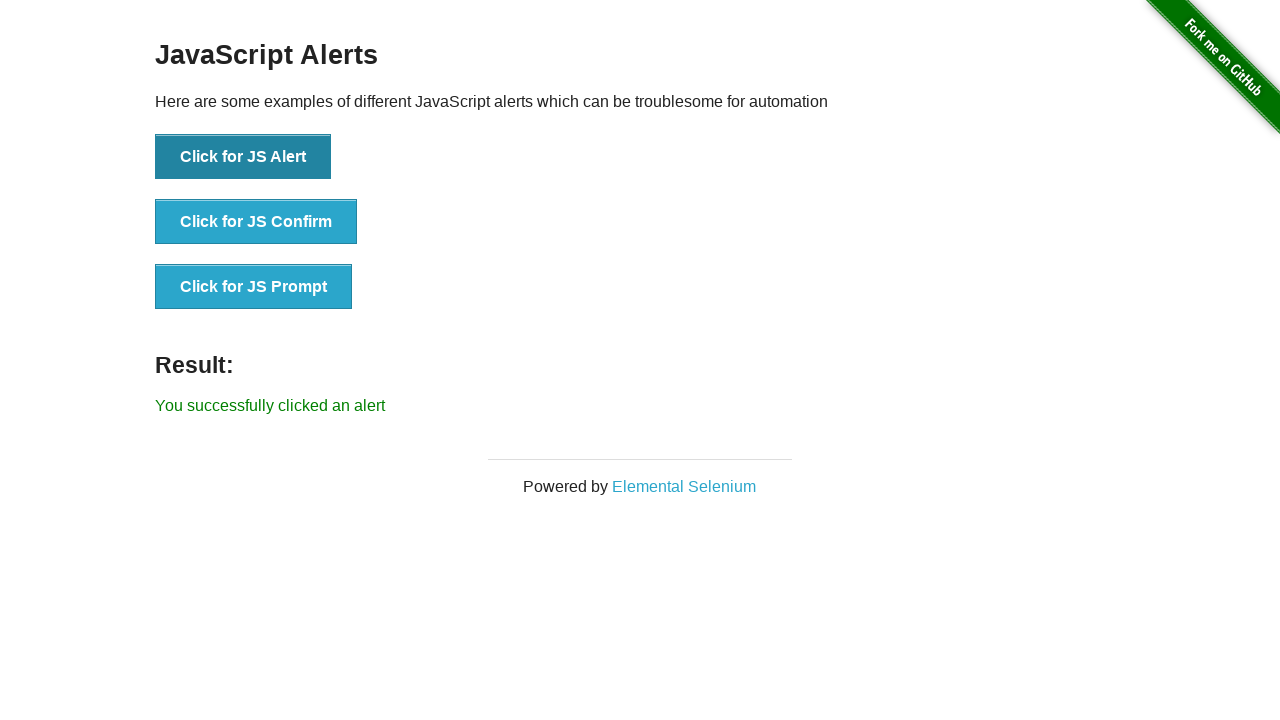

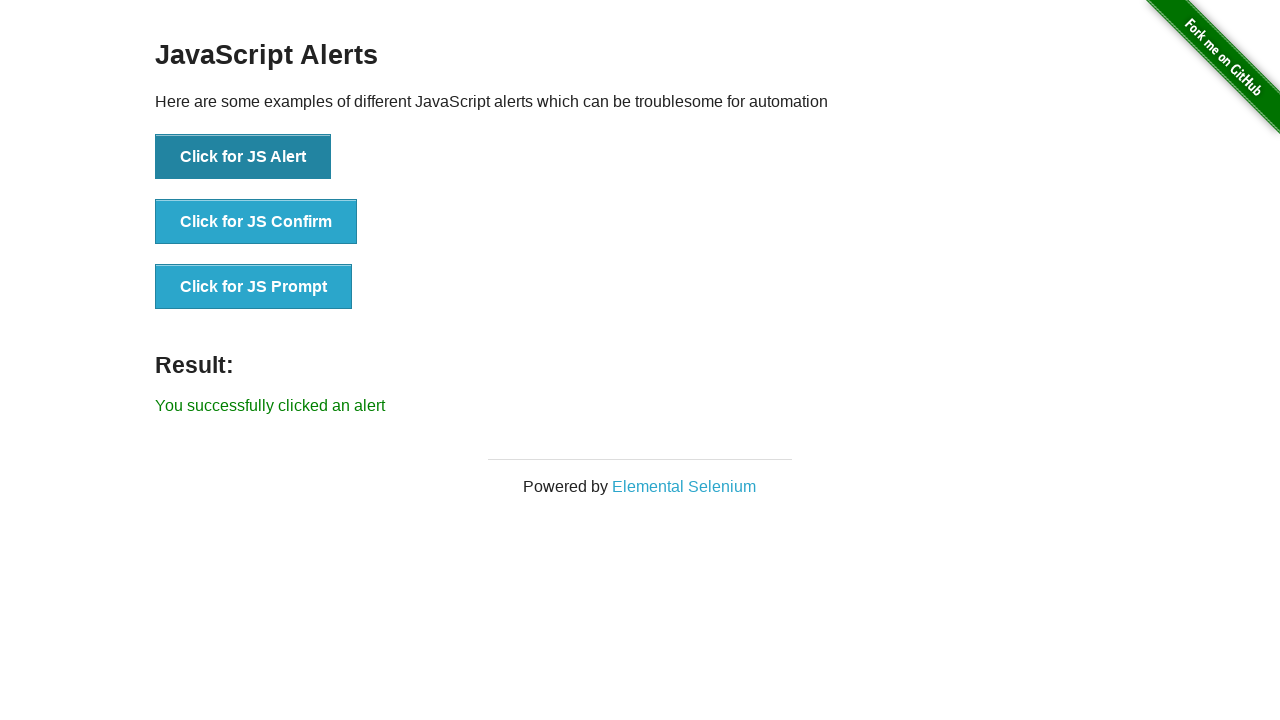